Verifies that the CRM logo image is displayed on the page

Starting URL: https://classic.crmpro.com/index.html

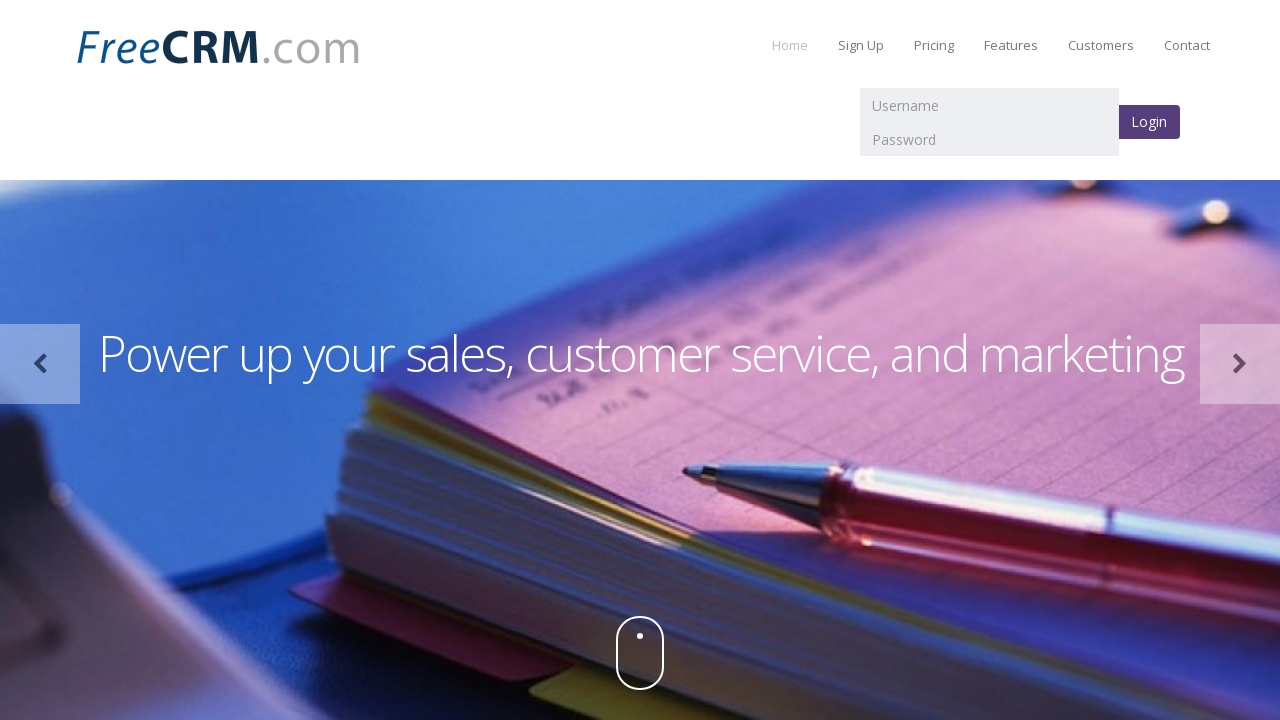

Navigated to FreeCRM homepage
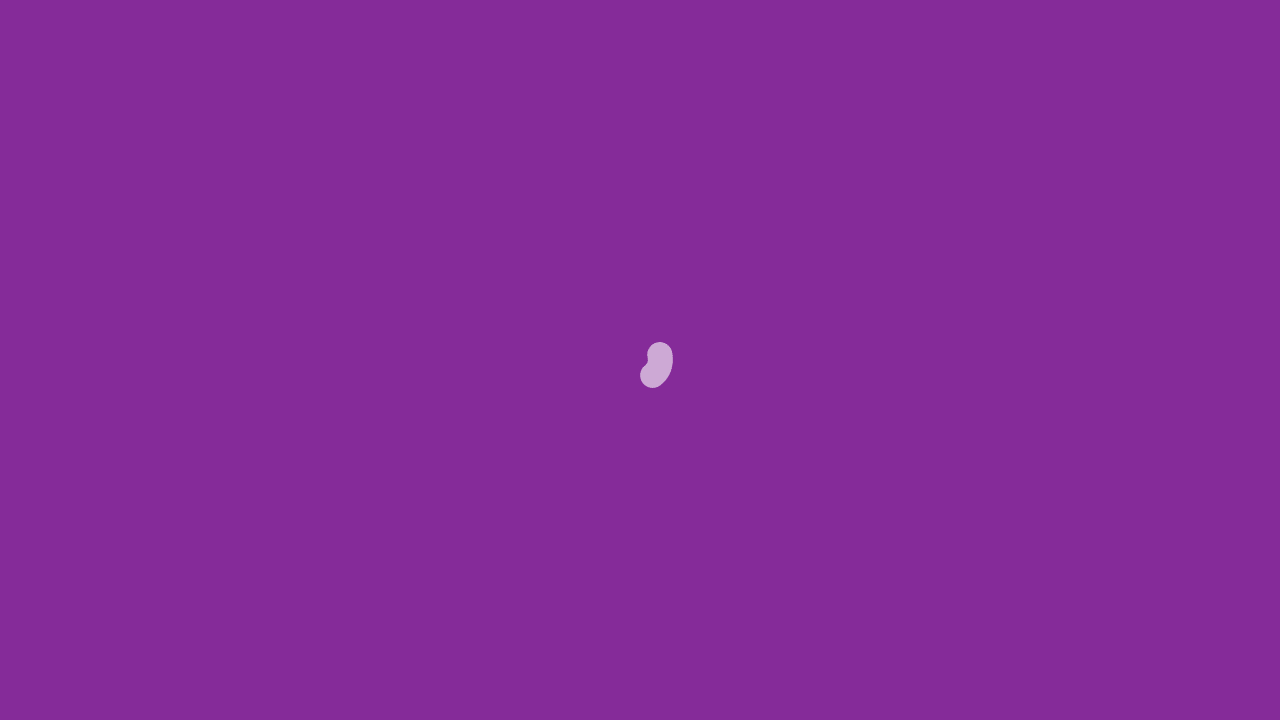

Located CRM logo element
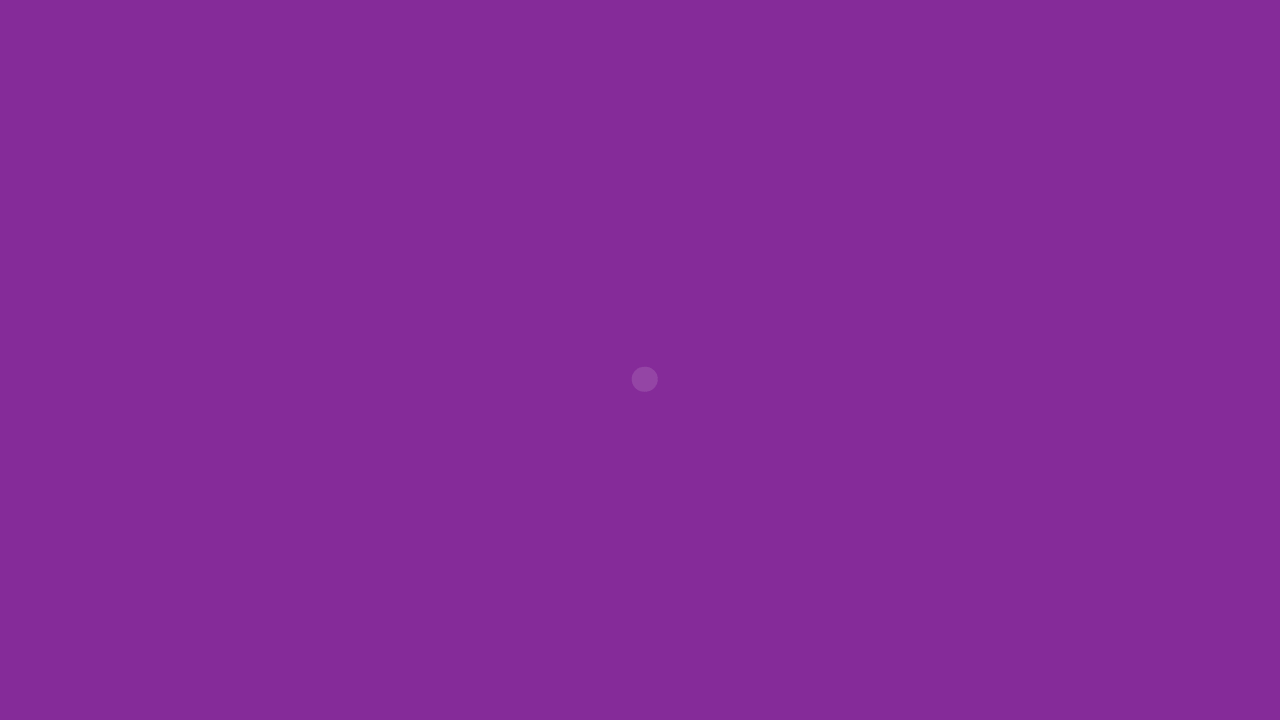

Verified that CRM logo is visible on the page
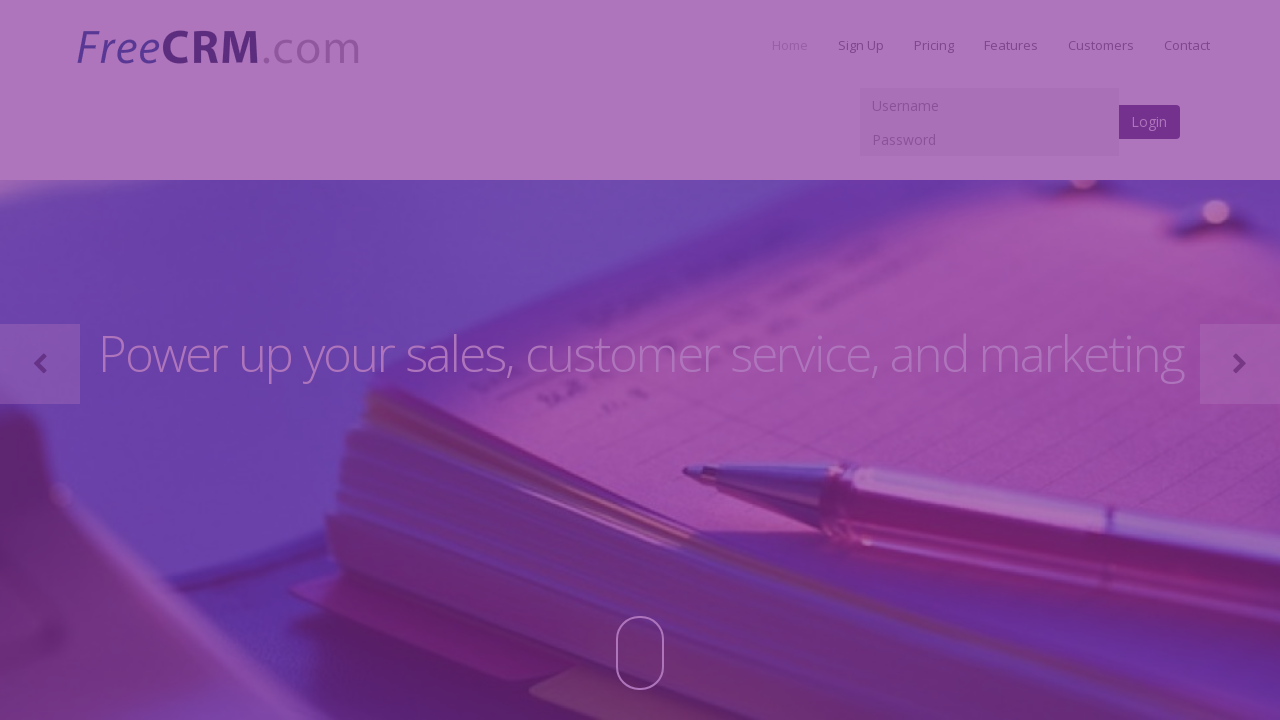

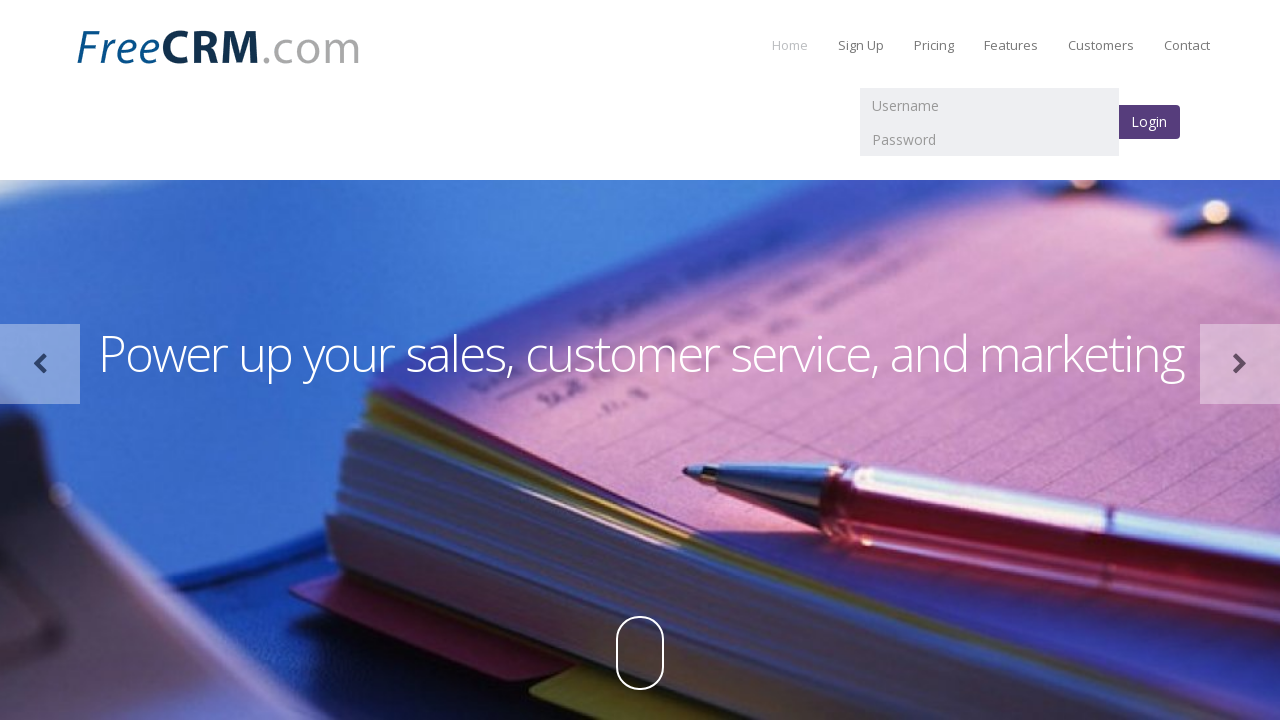